Tests a form submission with three input fields and handles the resulting alert message

Starting URL: http://testing.icecostmasters.in/Account/AutomationTesting

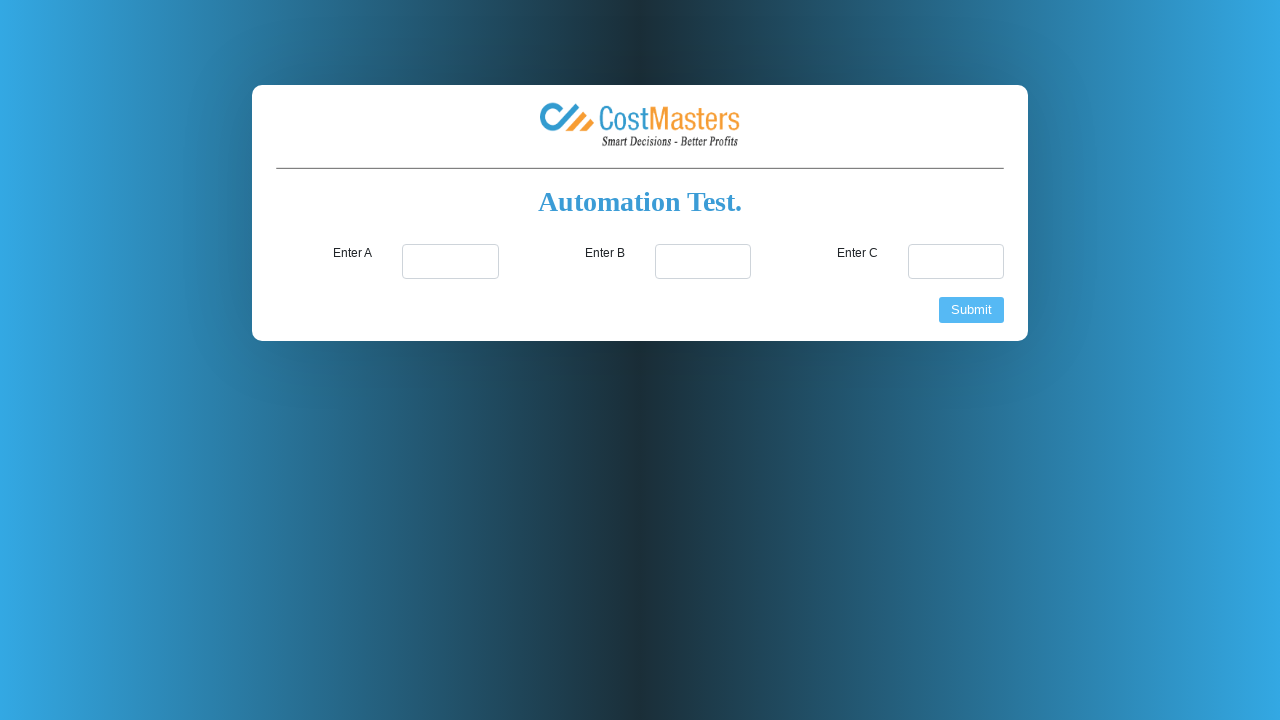

Filled first input field (#inputA) with value '5' on #inputA
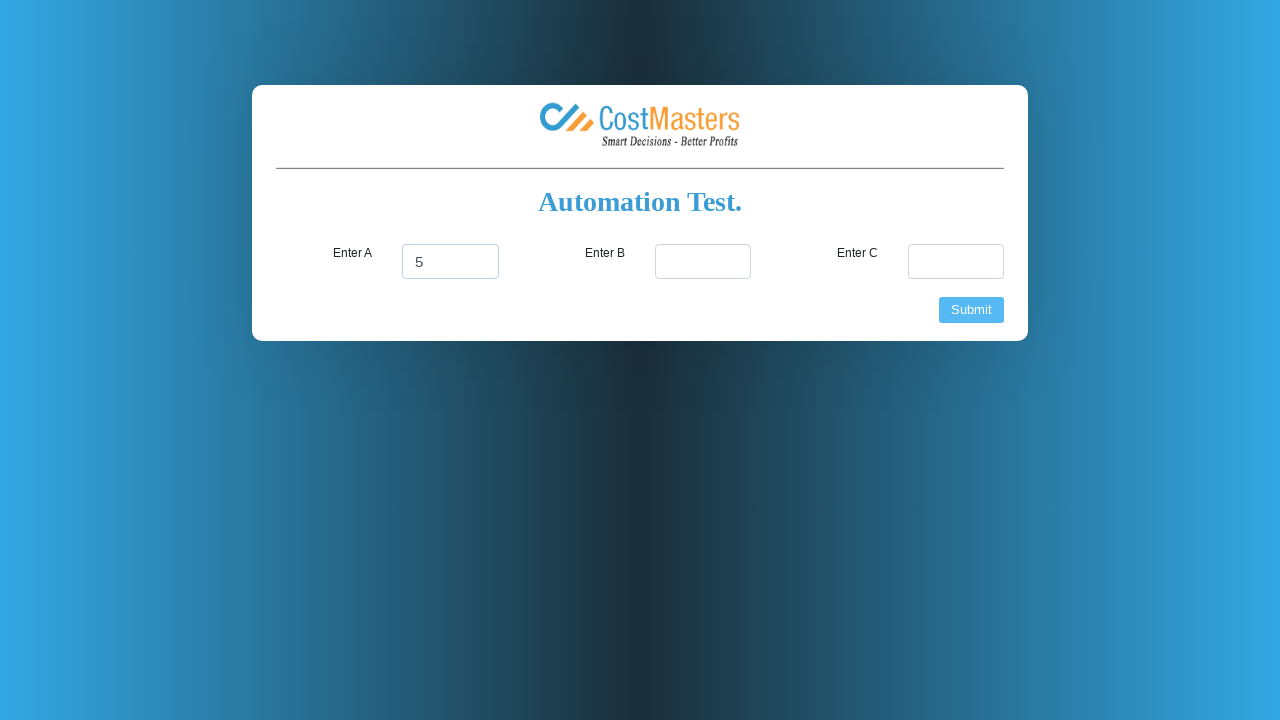

Filled second input field (#inputB) with value '1' on #inputB
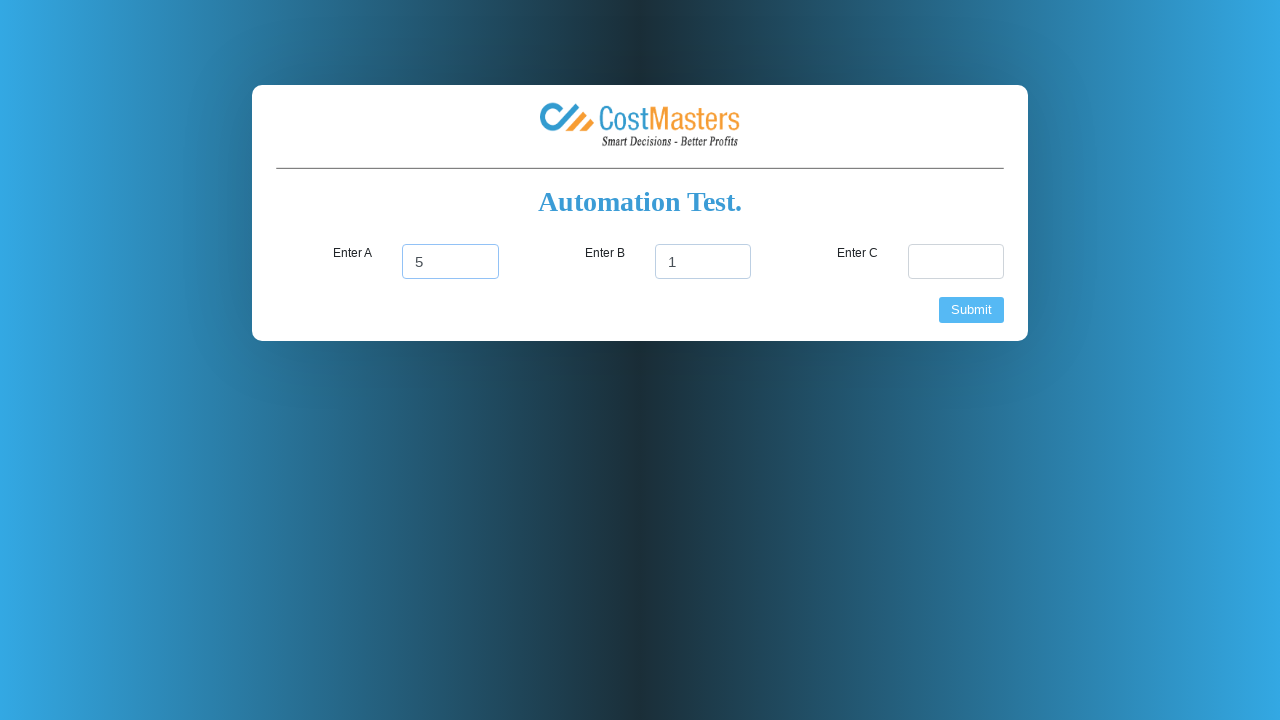

Filled third input field (#inputC) with value '11' on #inputC
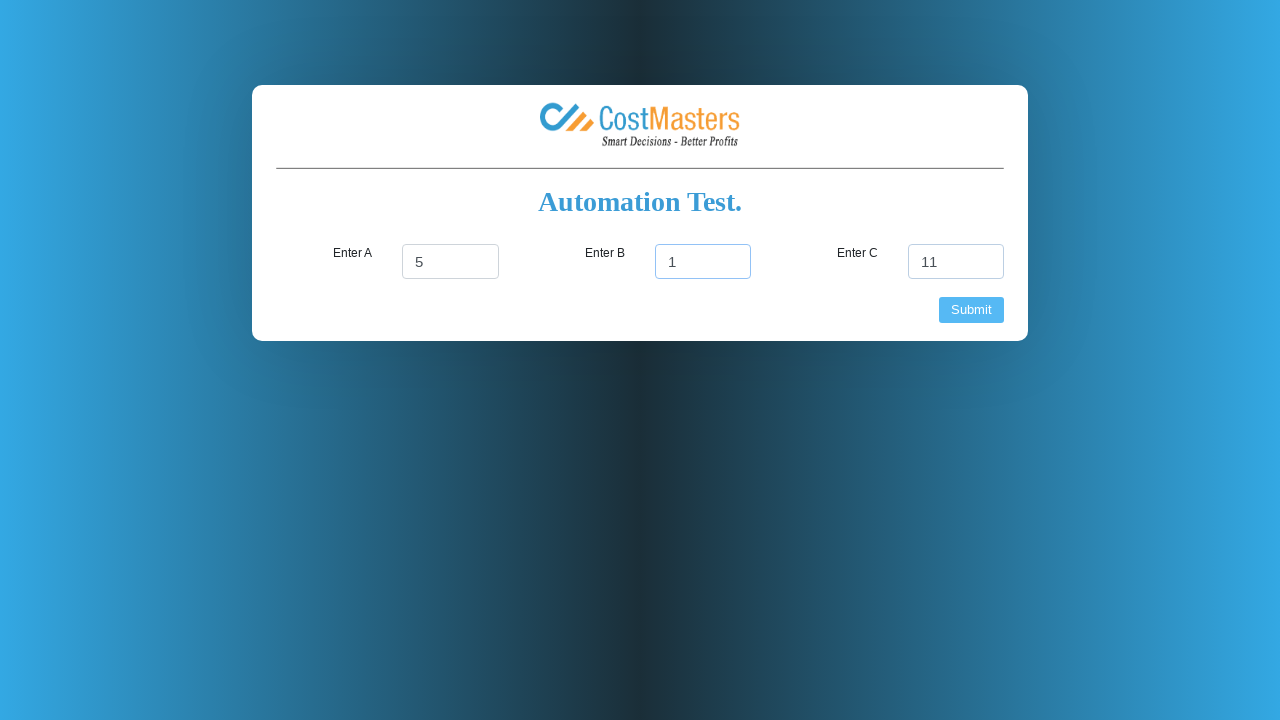

Clicked submit button to submit form with sum calculation at (972, 310) on .btn.btn-primary
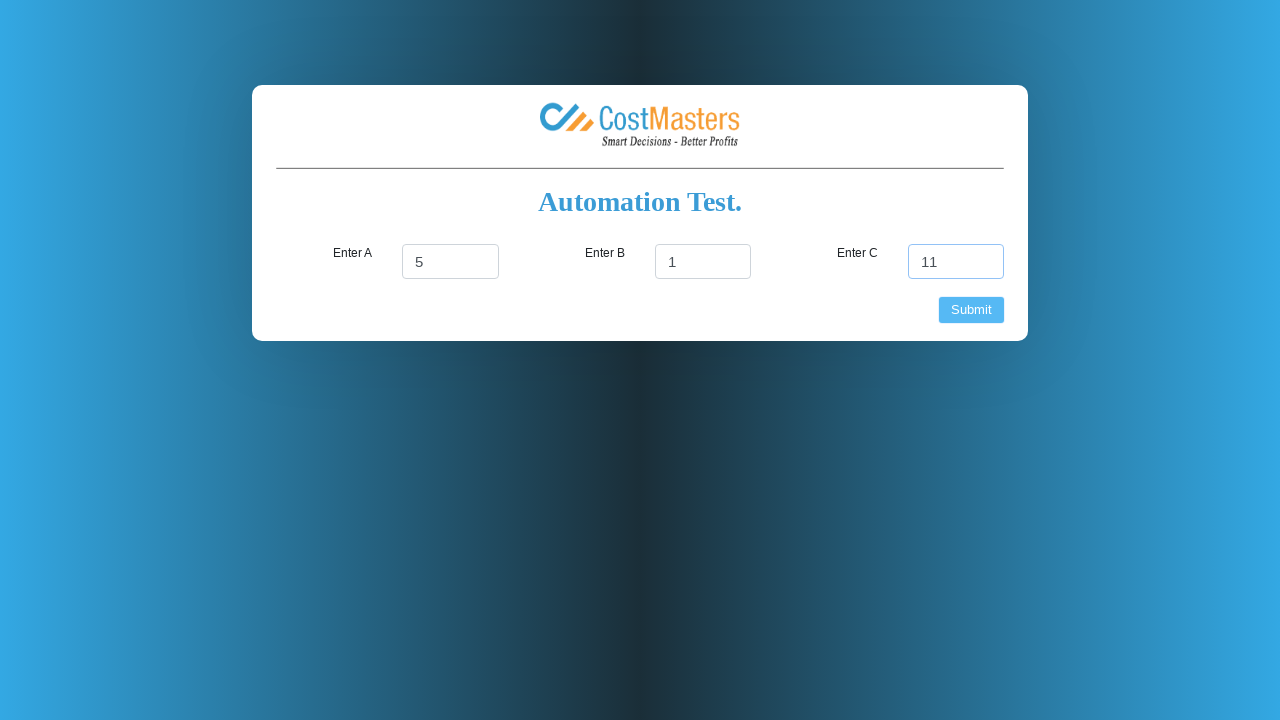

Set up dialog handler to accept alert messages
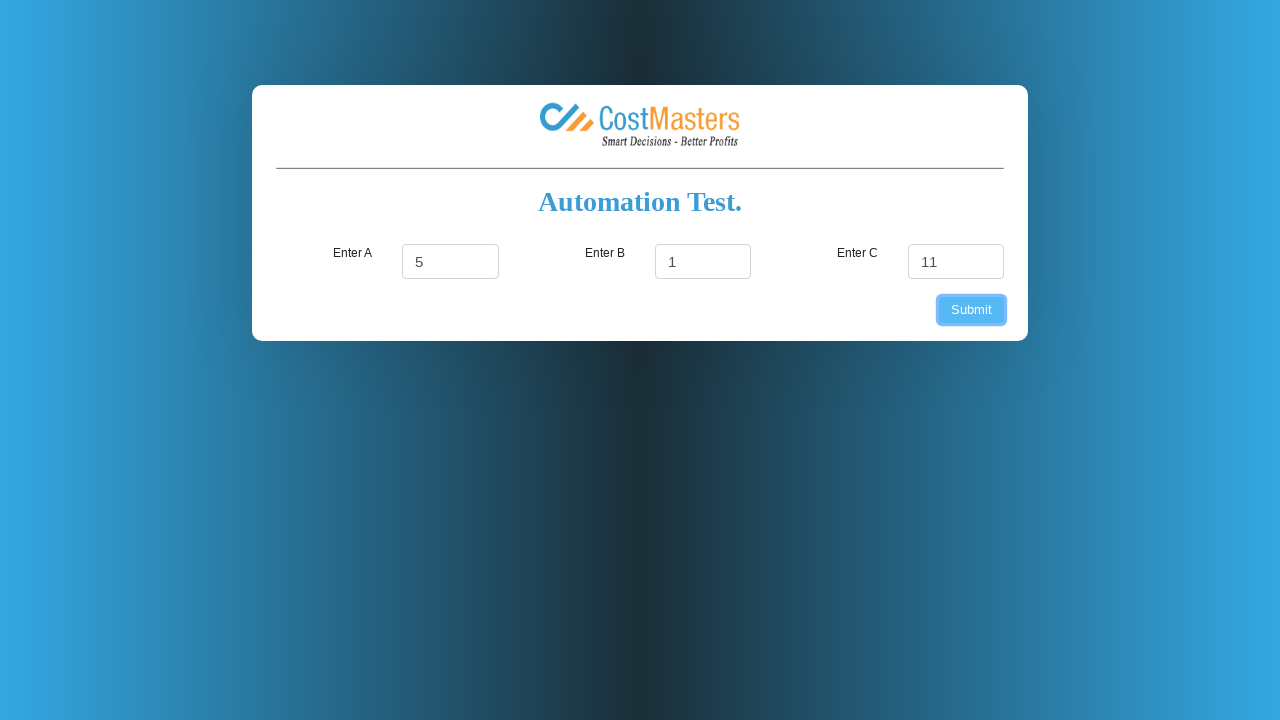

Waited for alert dialog to be processed
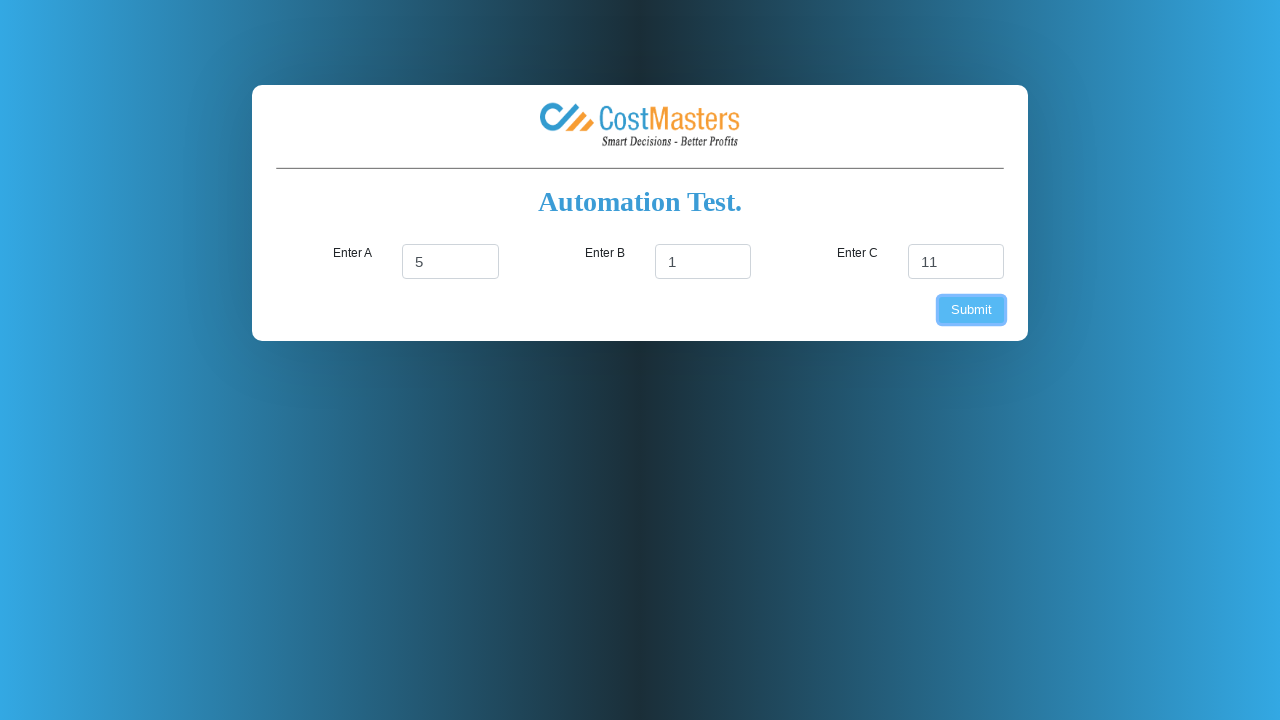

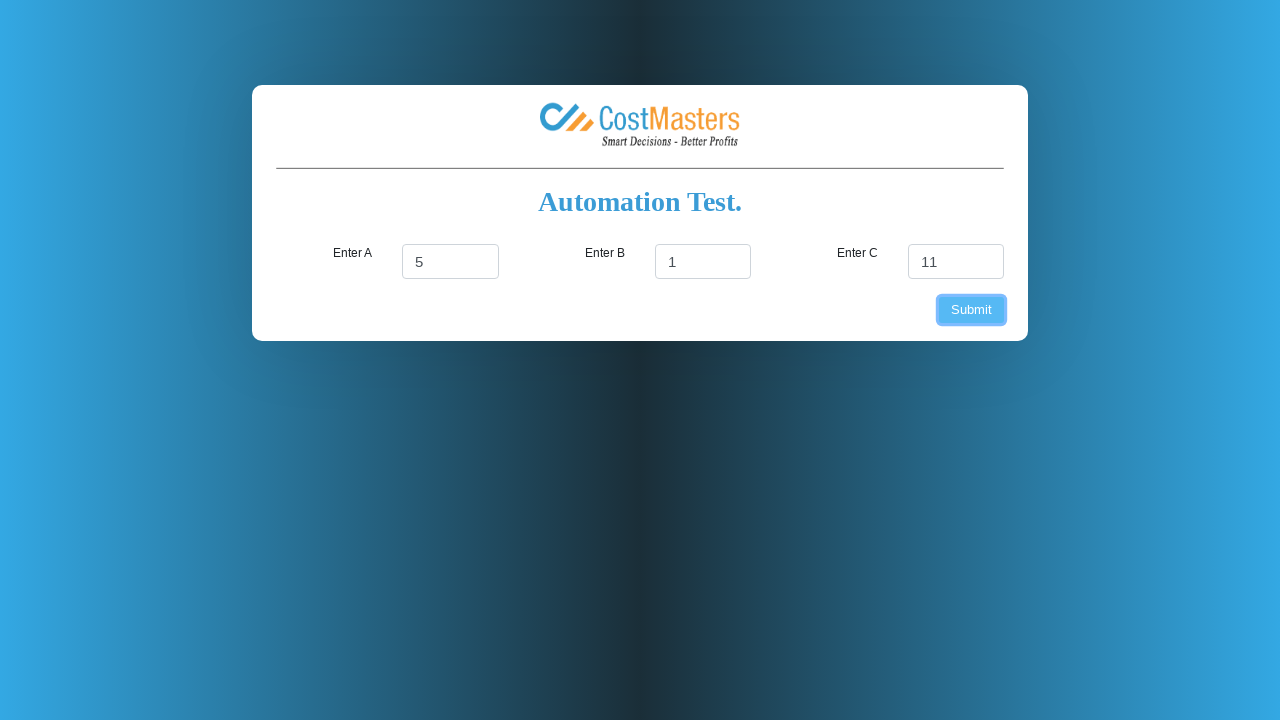